Navigates to Python.org homepage and verifies that event widgets with times and links are present on the page

Starting URL: https://www.python.org/

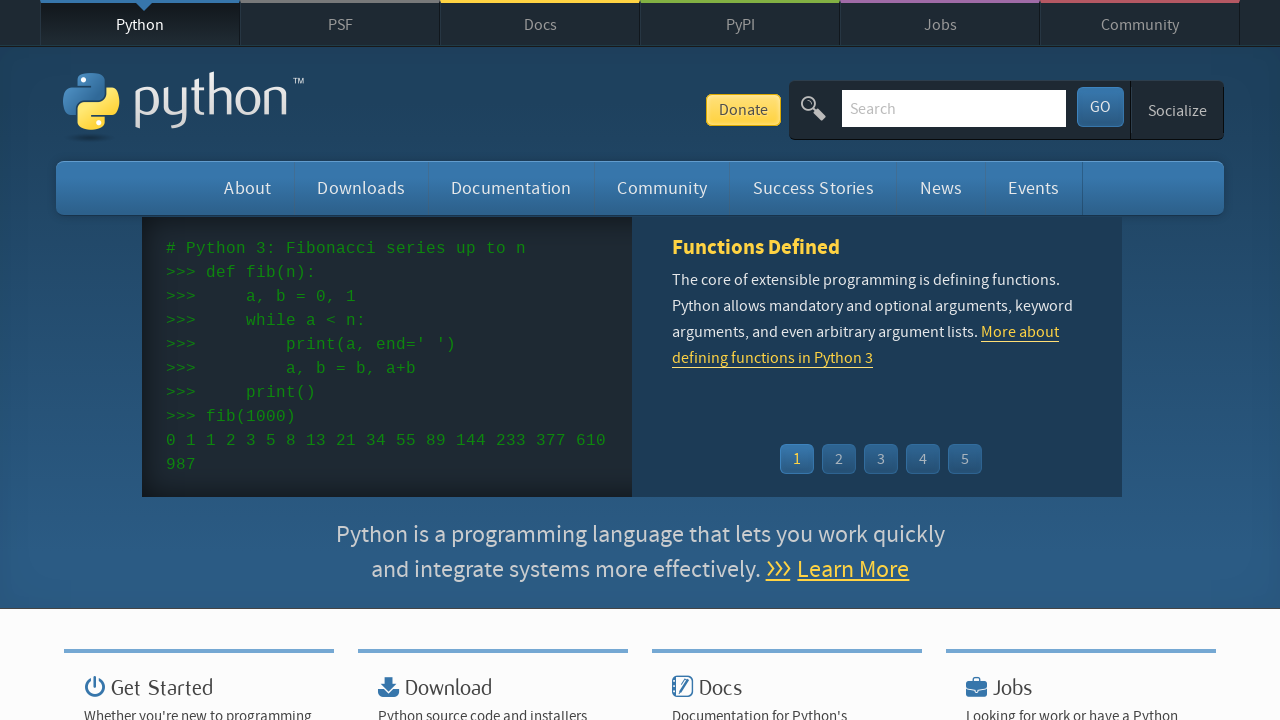

Navigated to Python.org homepage
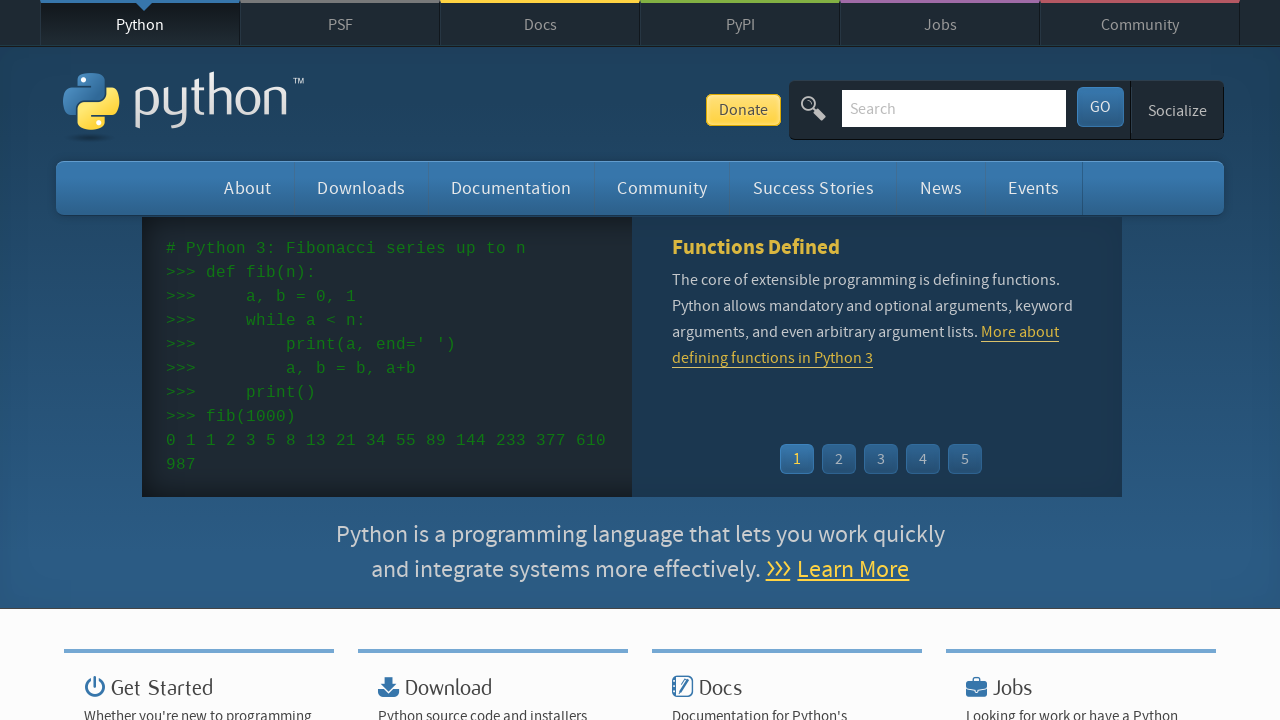

Event widget loaded on the page
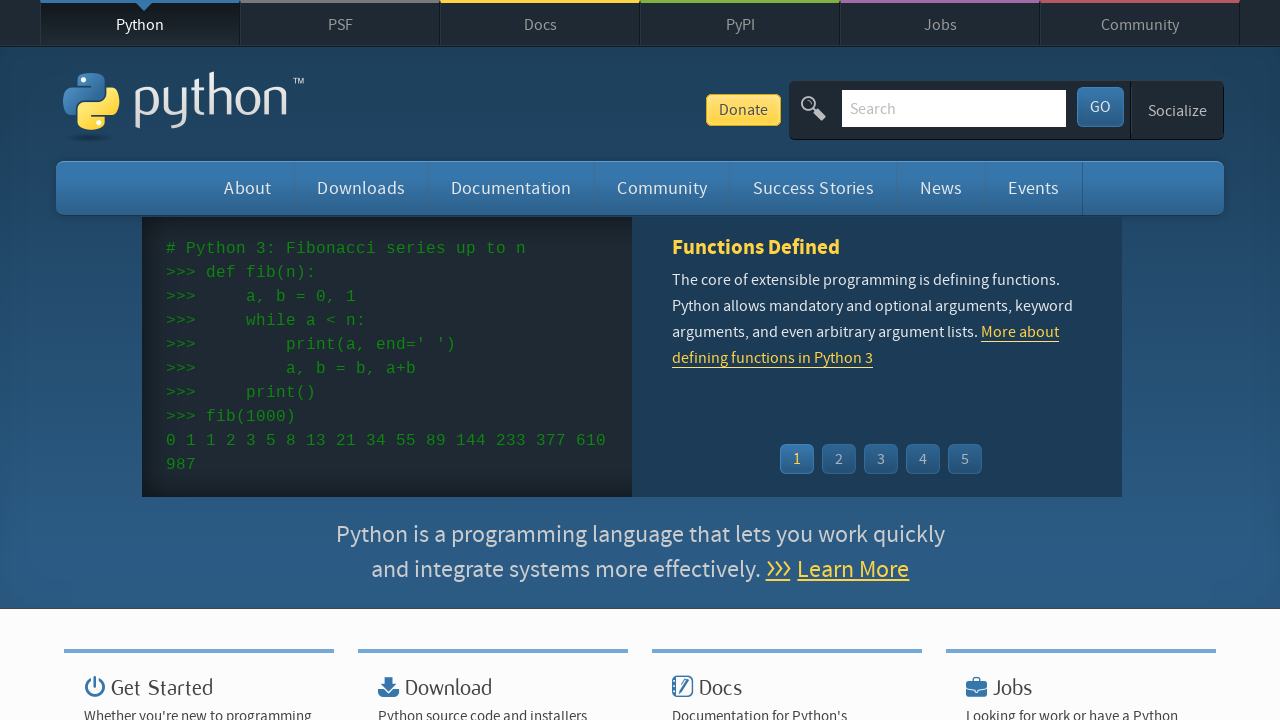

Event time elements are present in the widget
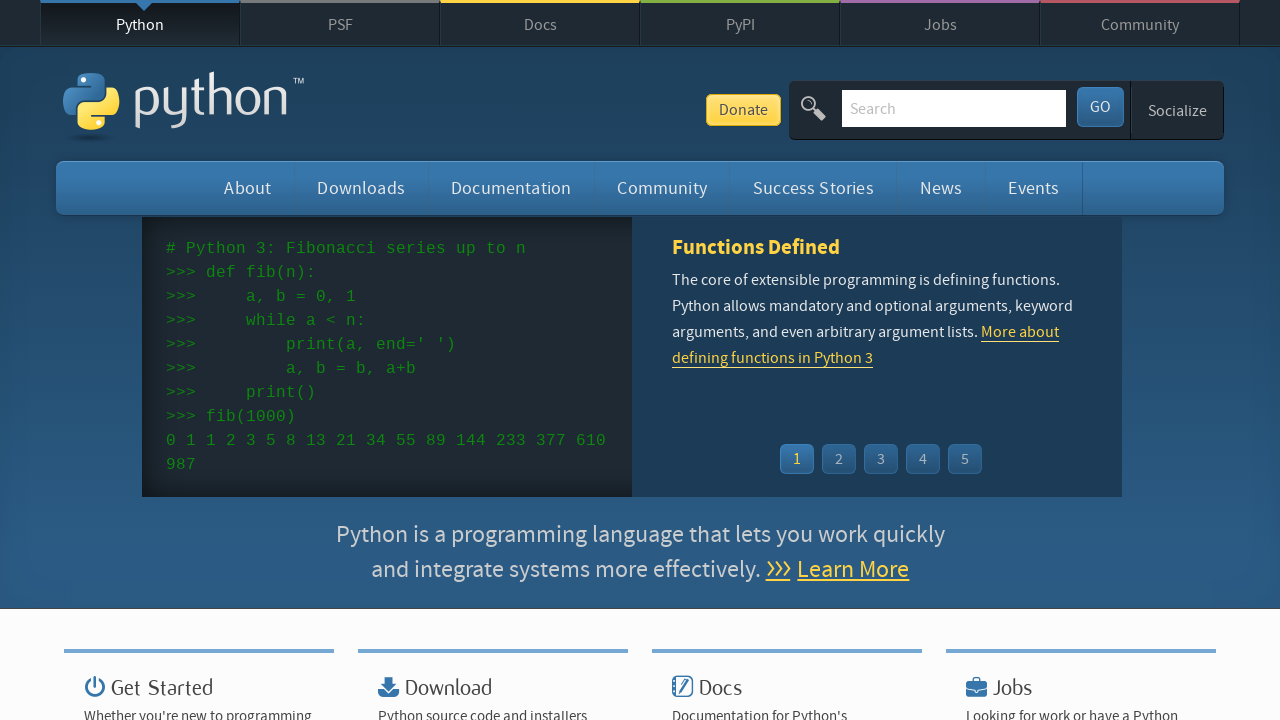

Event links are present in the widget
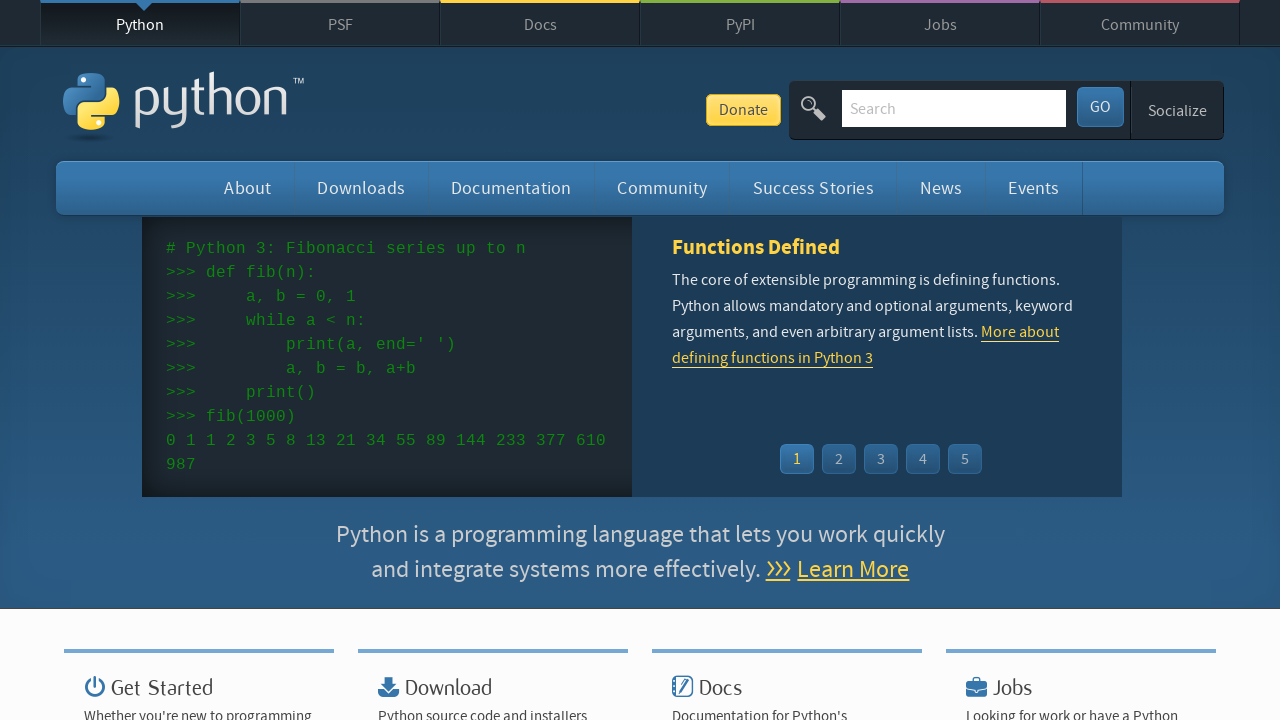

Verified that at least one event is displayed in the widget
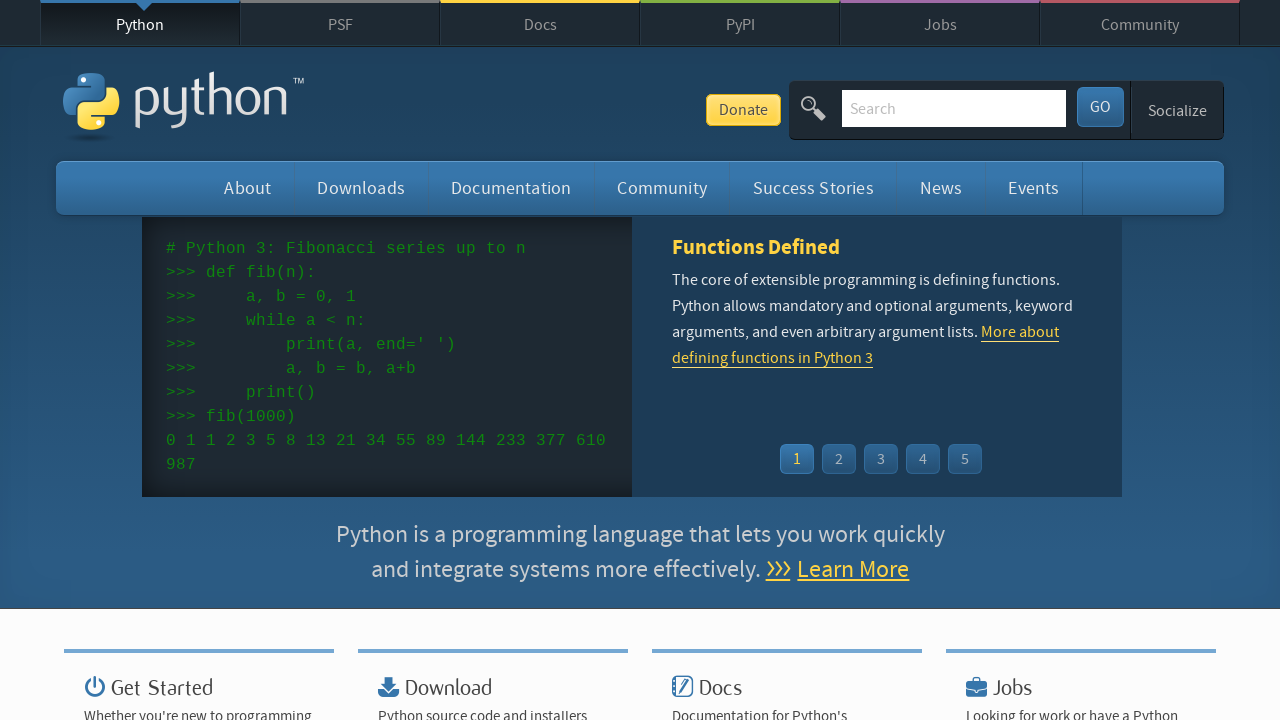

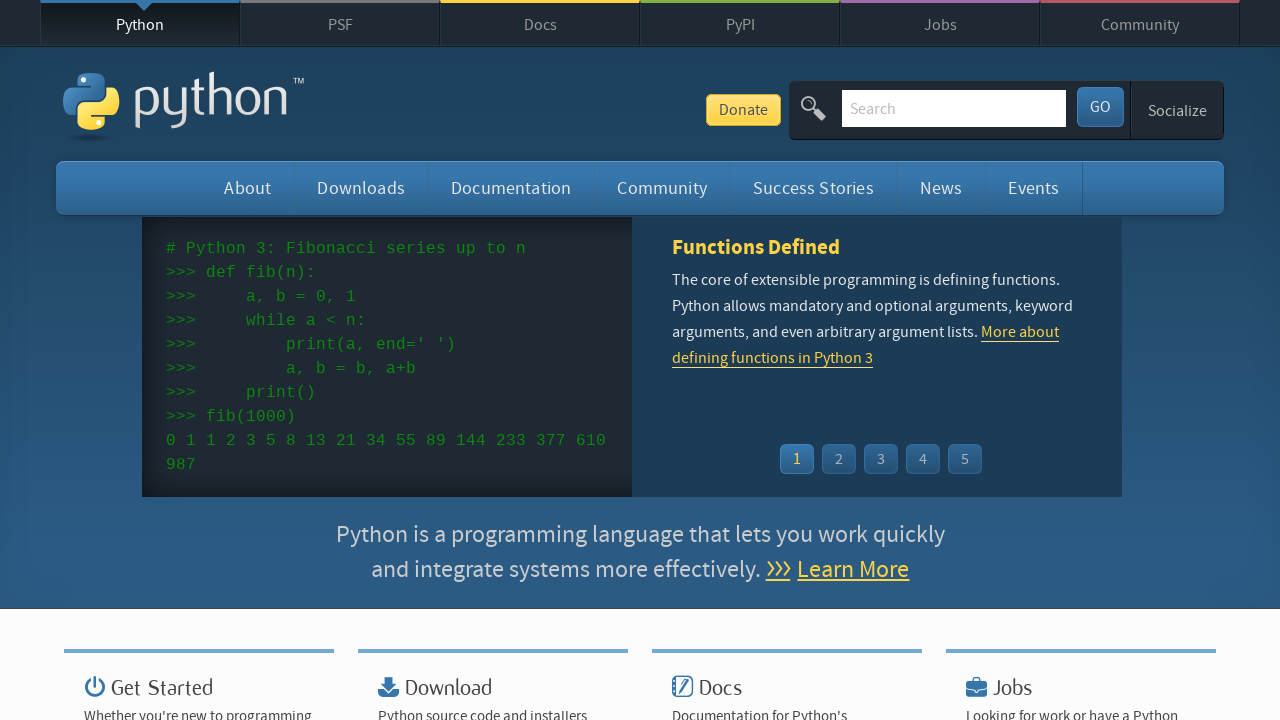